Navigates to the University of Latvia website and verifies the page title

Starting URL: https://www.lu.lv/

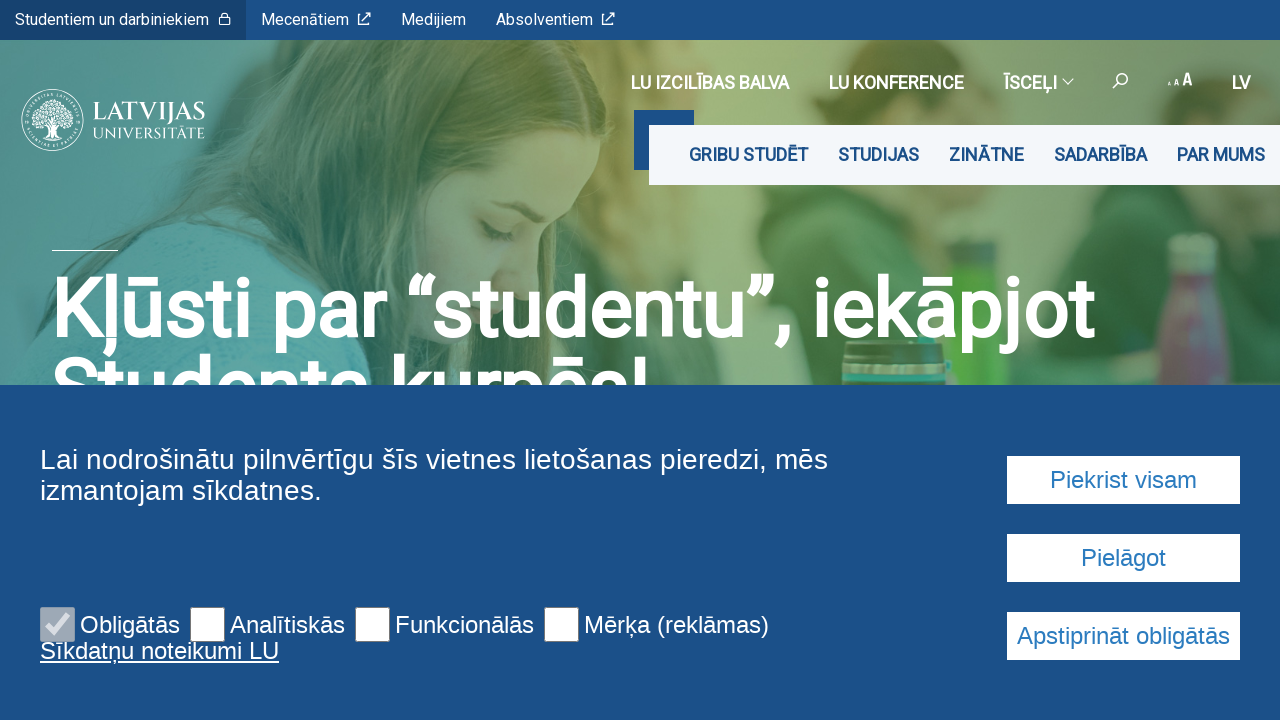

Retrieved page title from University of Latvia website
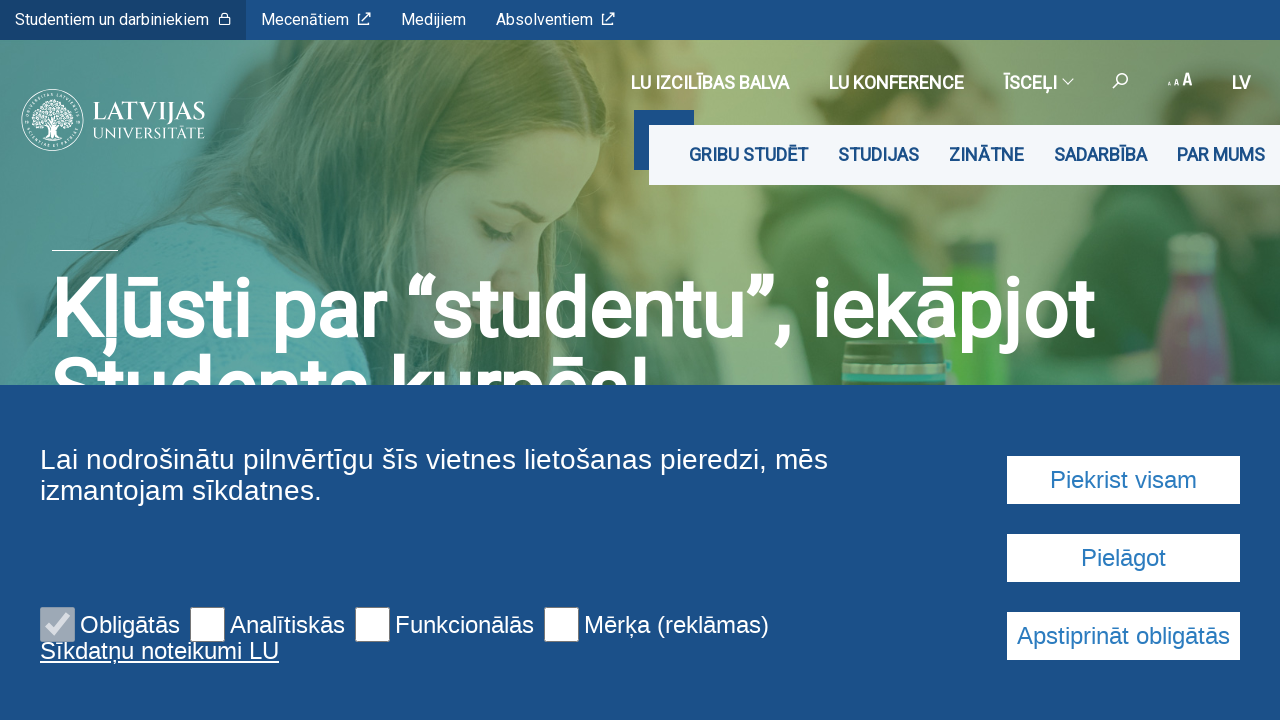

Verified page title is 'Latvijas Universitāte'
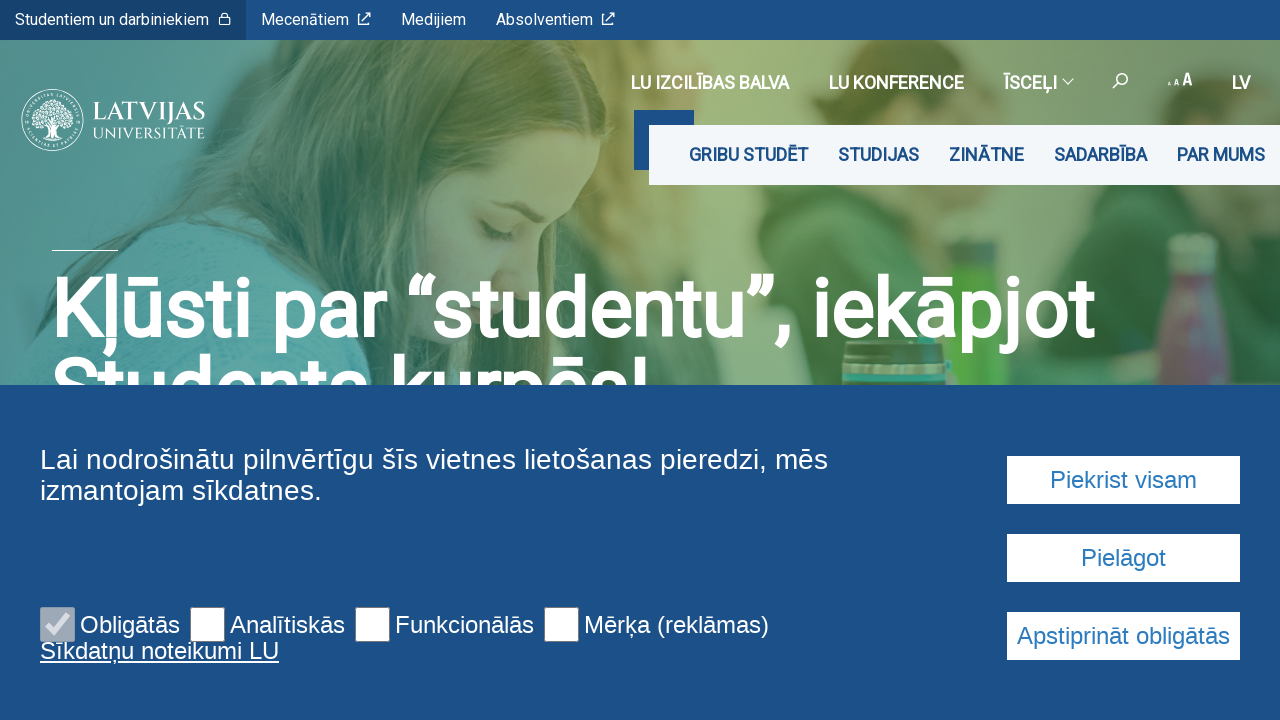

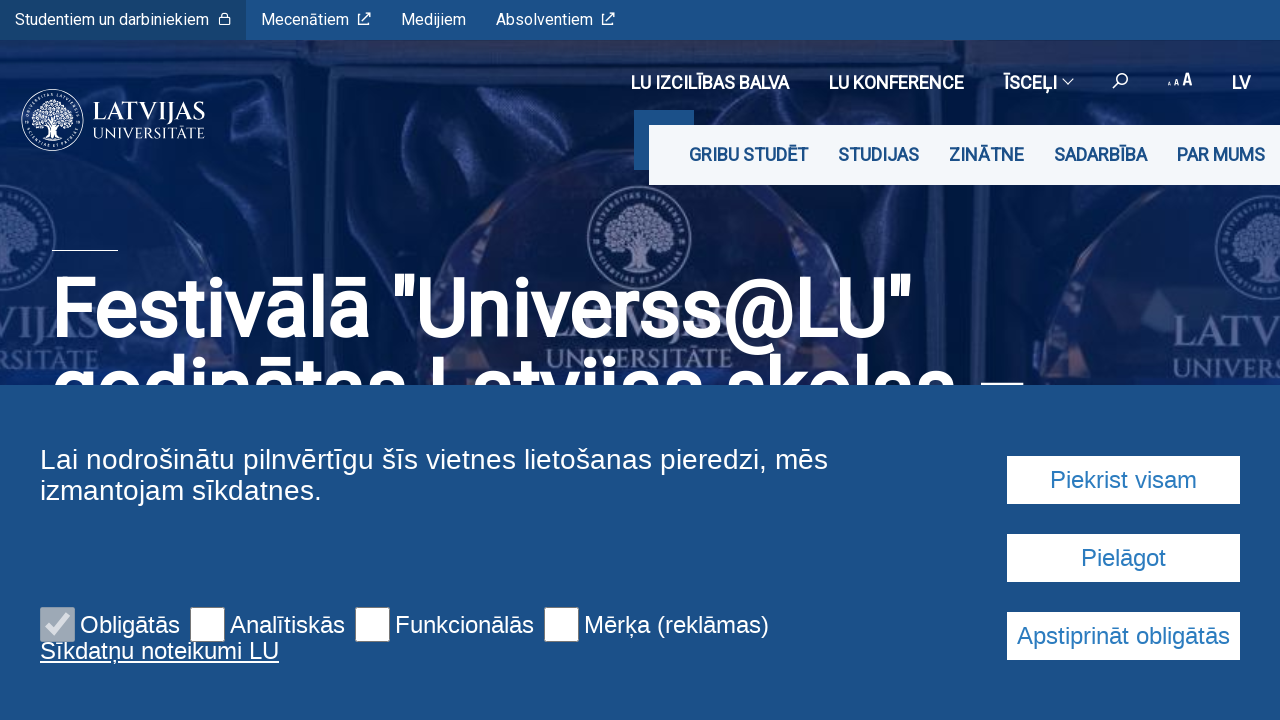